Tests that required field validation is triggered when submitting an empty form.

Starting URL: https://test-a-pet.vercel.app/

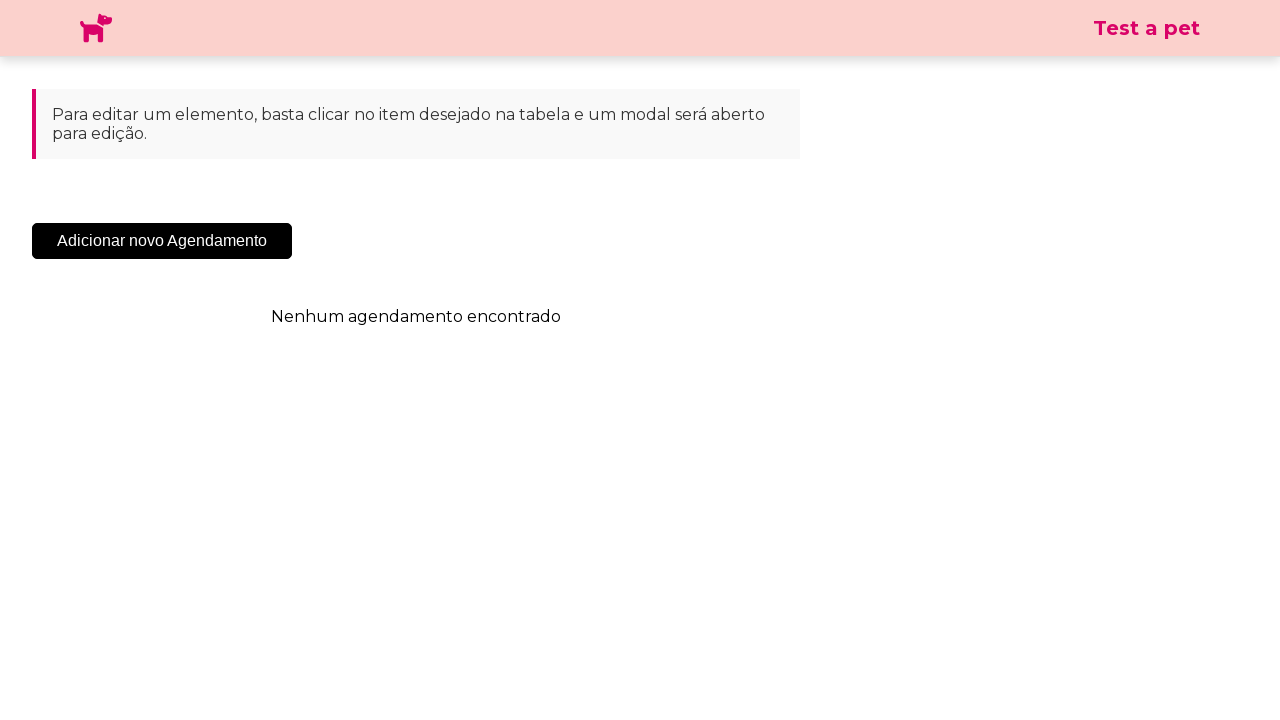

Clicked 'Adicionar Novo Agendamento' button at (162, 241) on .sc-cHqXqK.kZzwzX
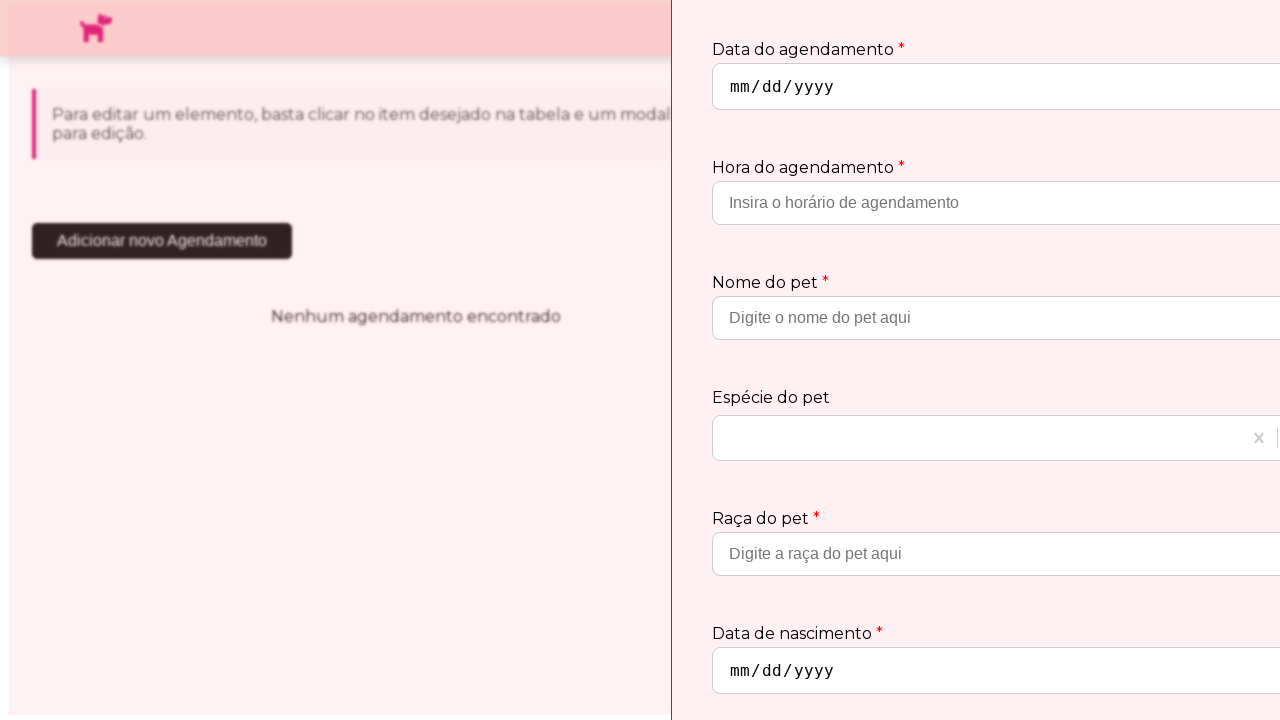

Modal appeared after clicking add button
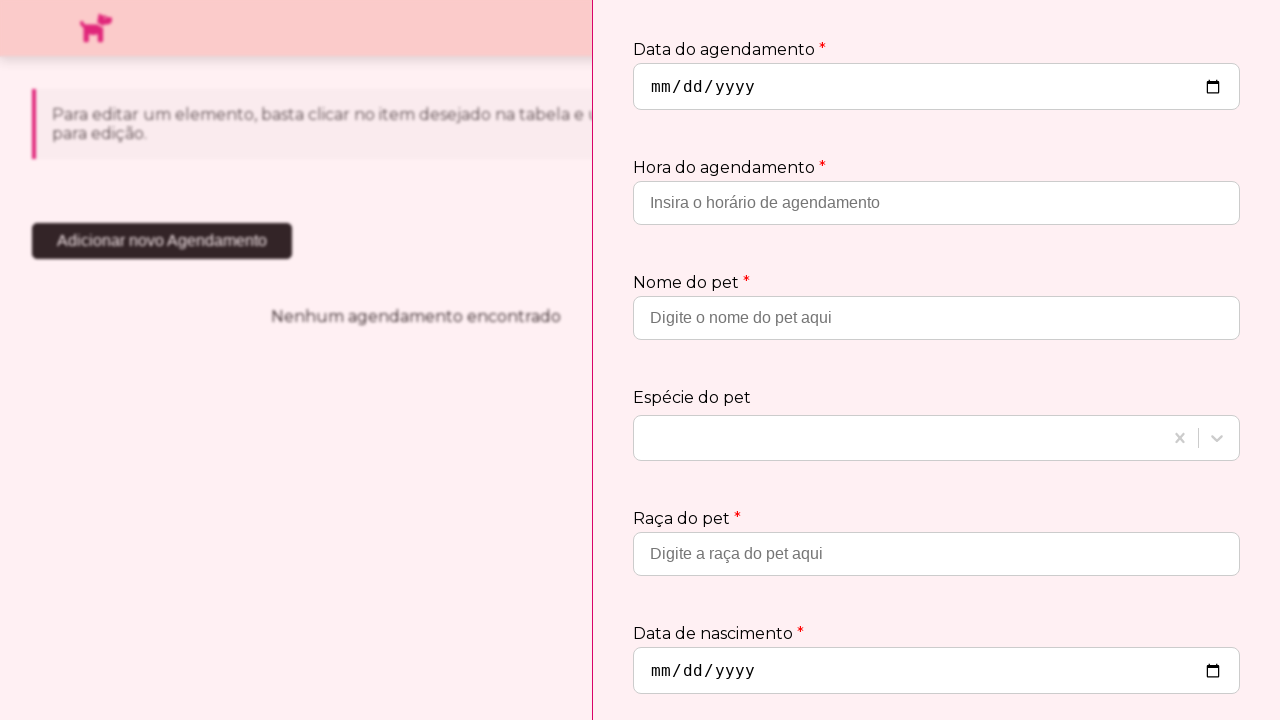

Clicked submit button without filling required fields at (1181, 662) on .sc-jtQUzJ.jTycSN
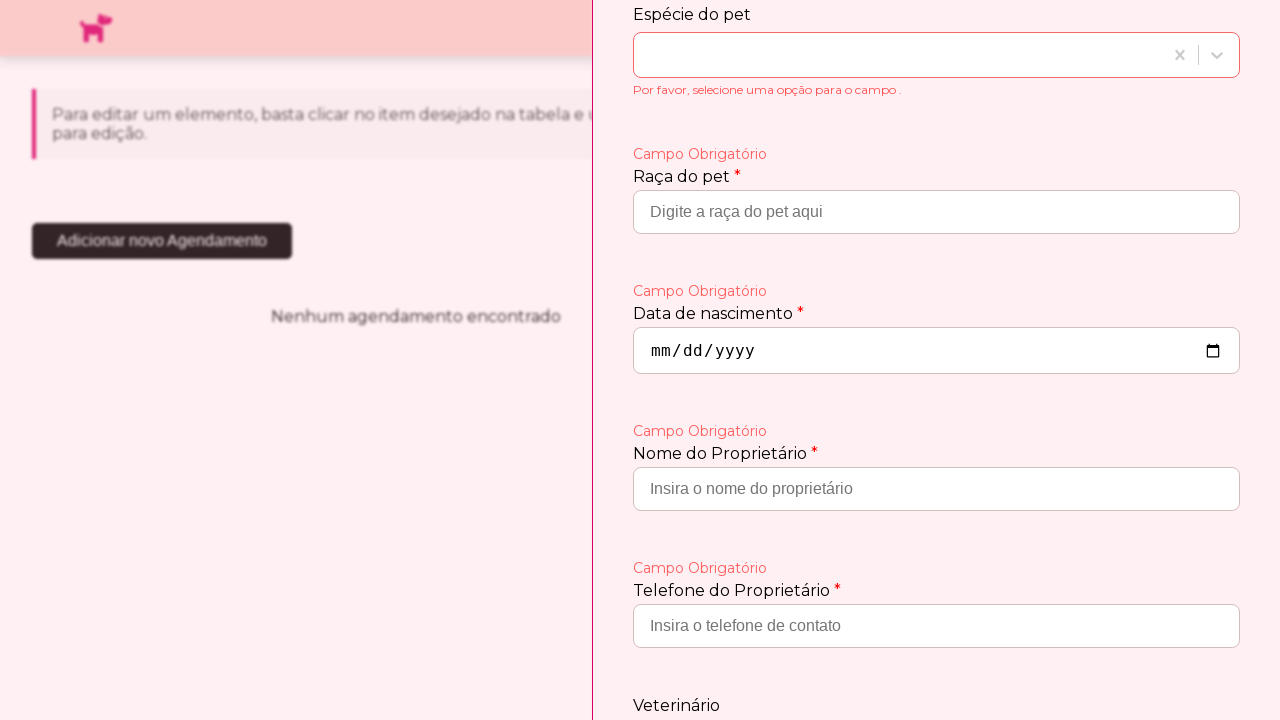

Required field error message appeared
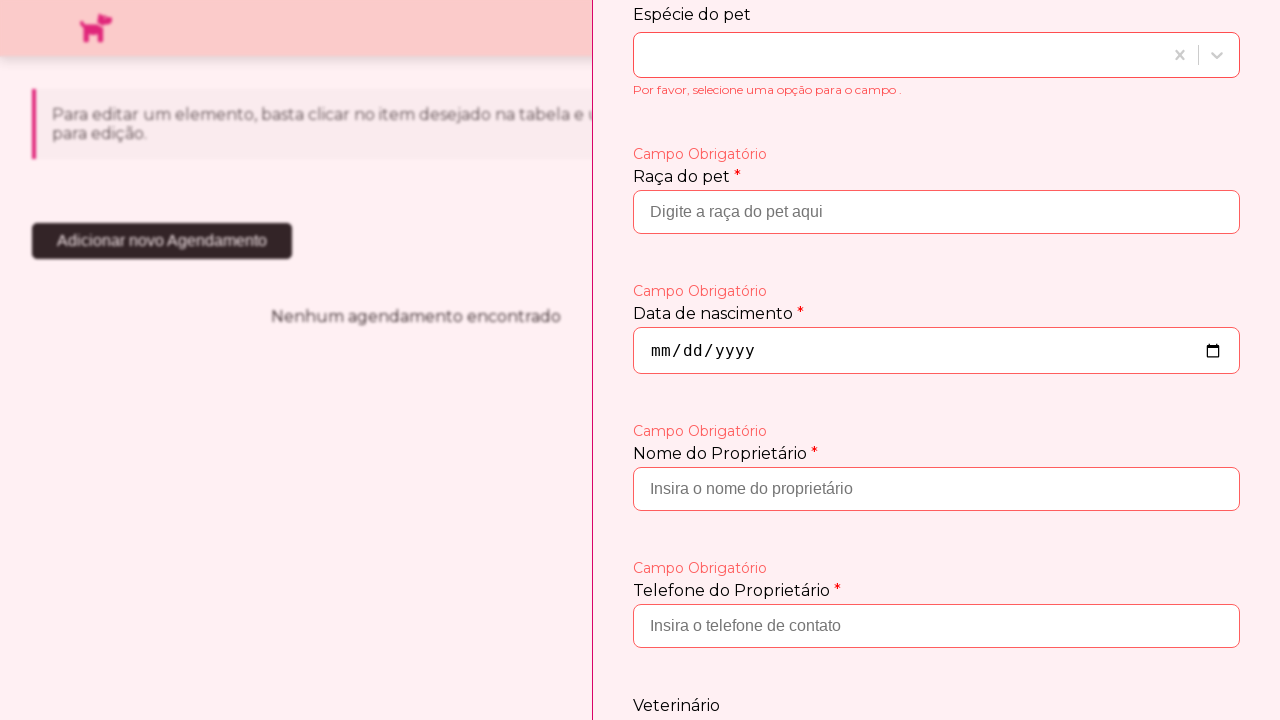

Verified error message is visible
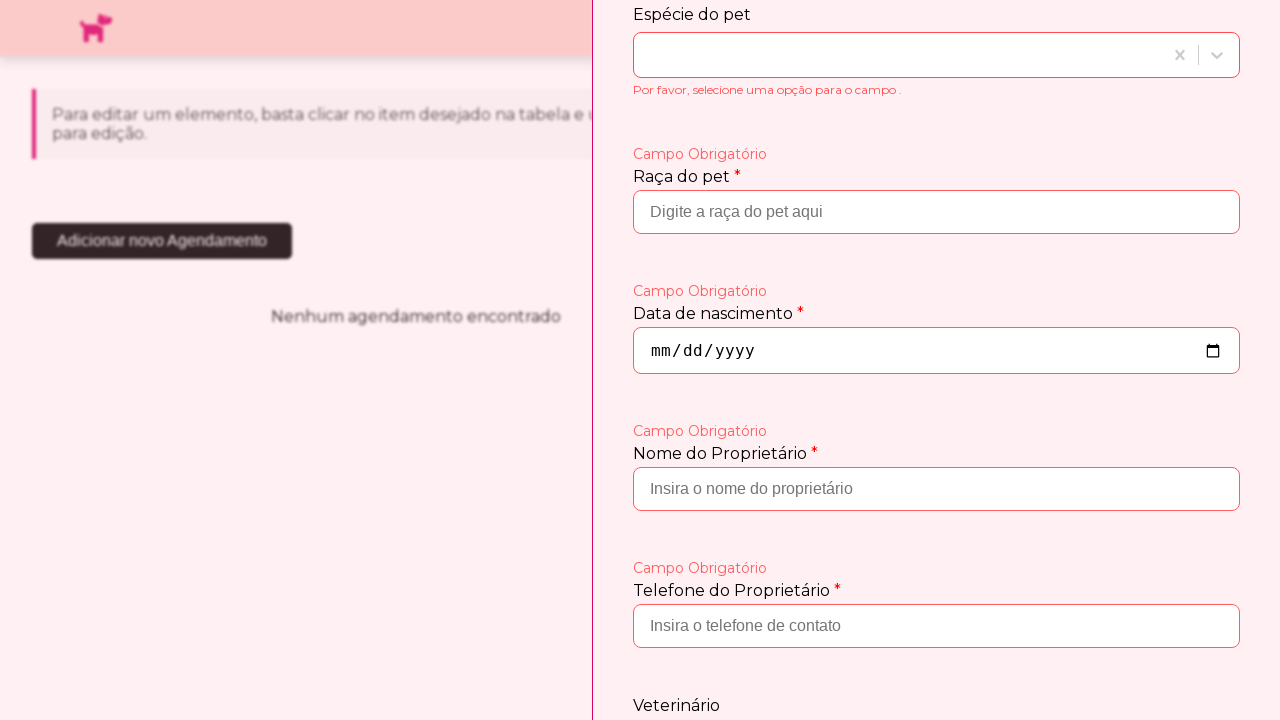

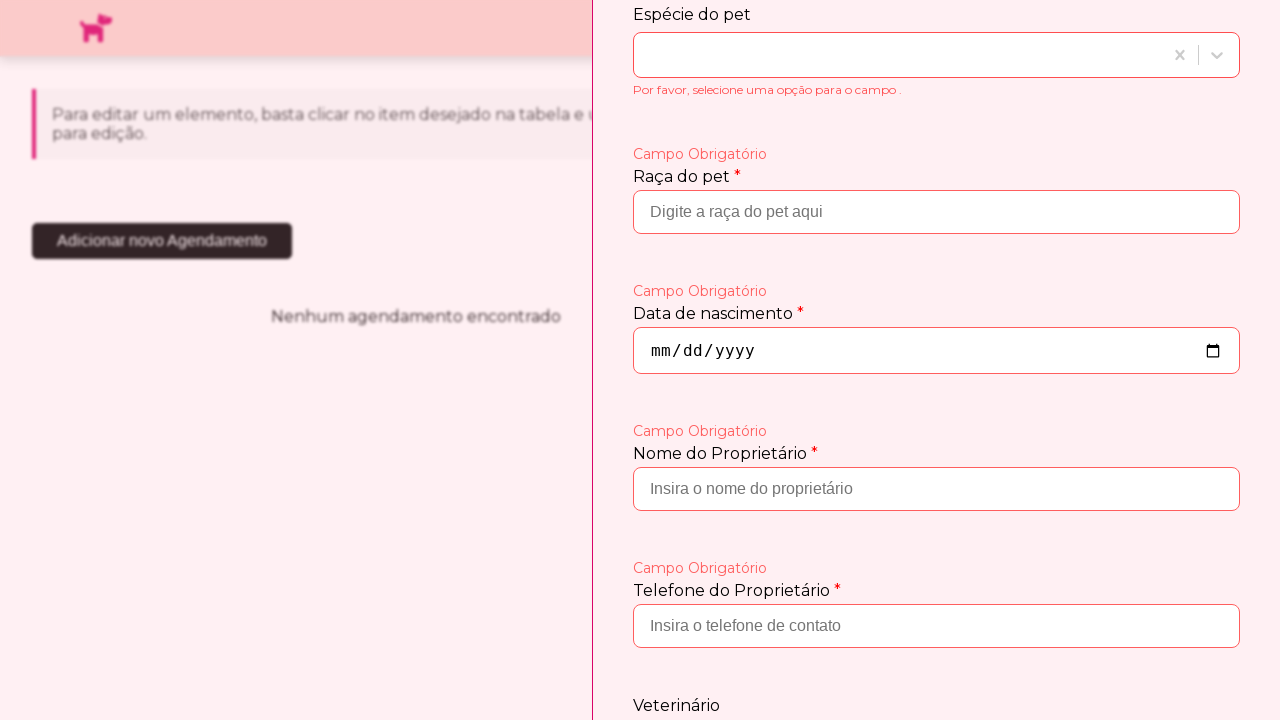